Tests clicking a sequence of four "easy" buttons (easy00 through easy03) and verifies that a success message appears indicating all buttons were clicked.

Starting URL: https://eviltester.github.io/synchole/buttons.html

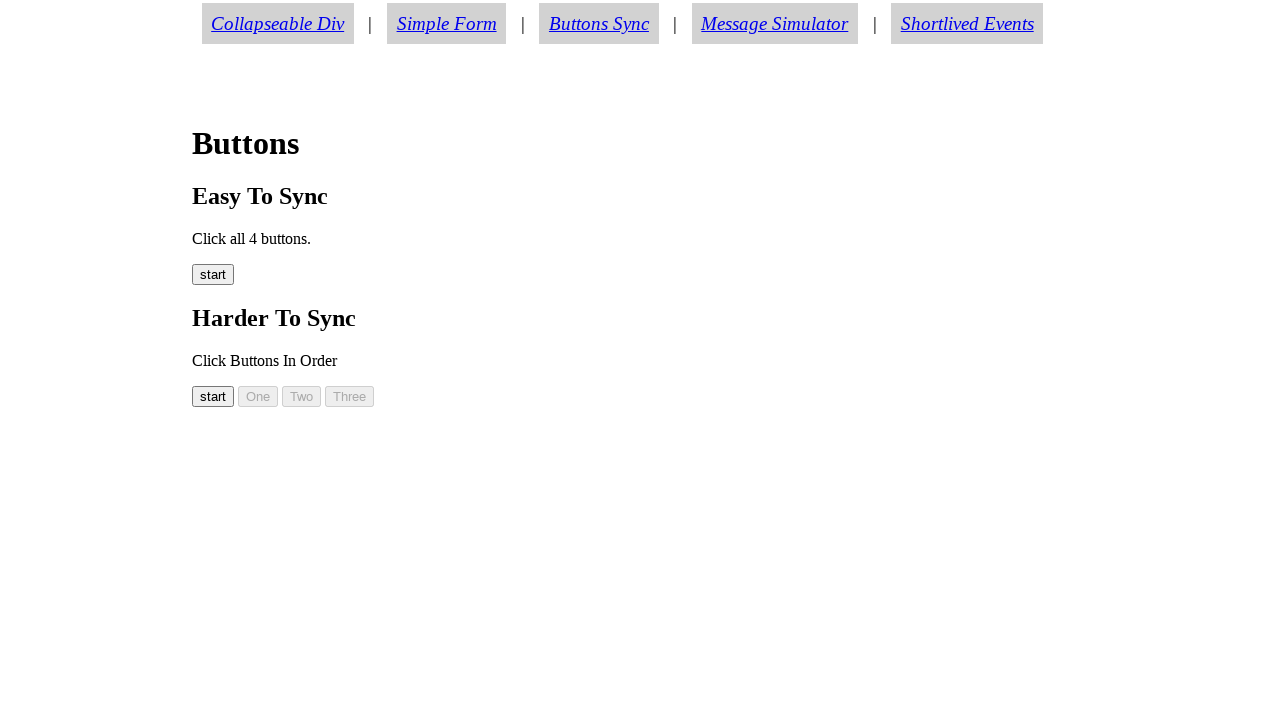

Clicked first easy button (easy00) at (213, 275) on #easy00
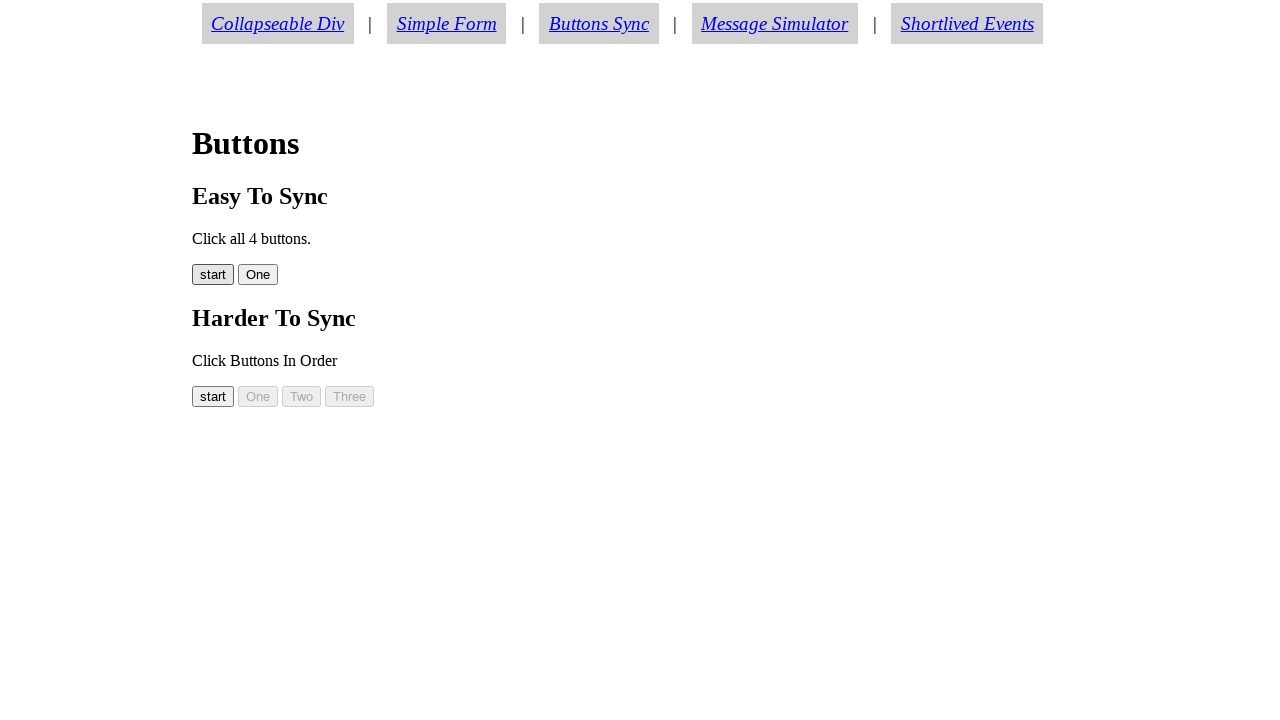

Clicked second easy button (easy01) at (258, 275) on #easy01
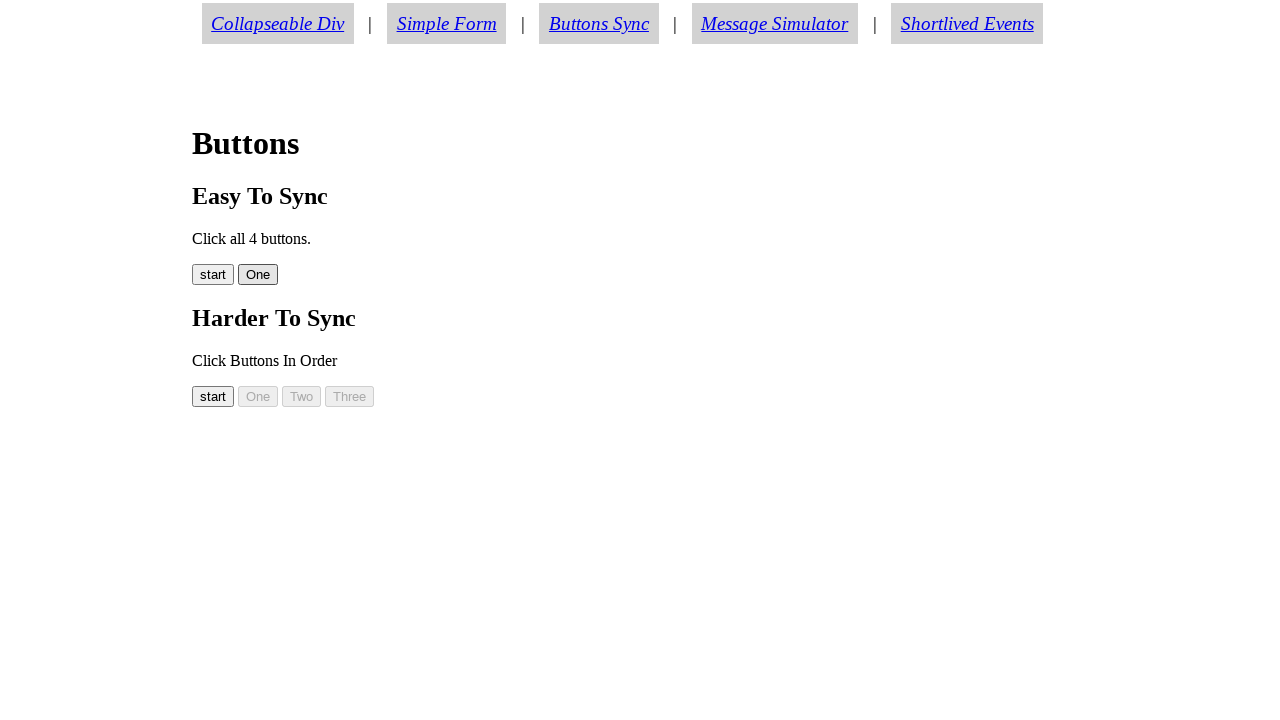

Clicked third easy button (easy02) at (298, 275) on #easy02
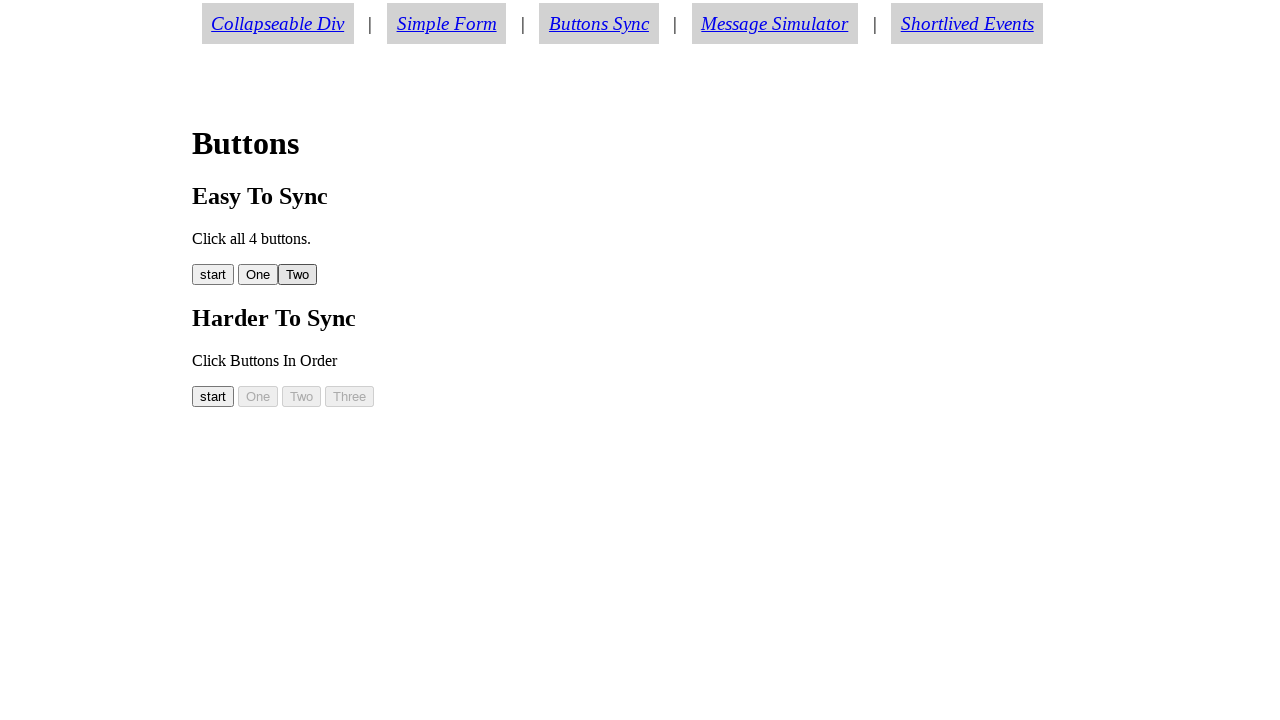

Clicked fourth easy button (easy03) at (342, 275) on #easy03
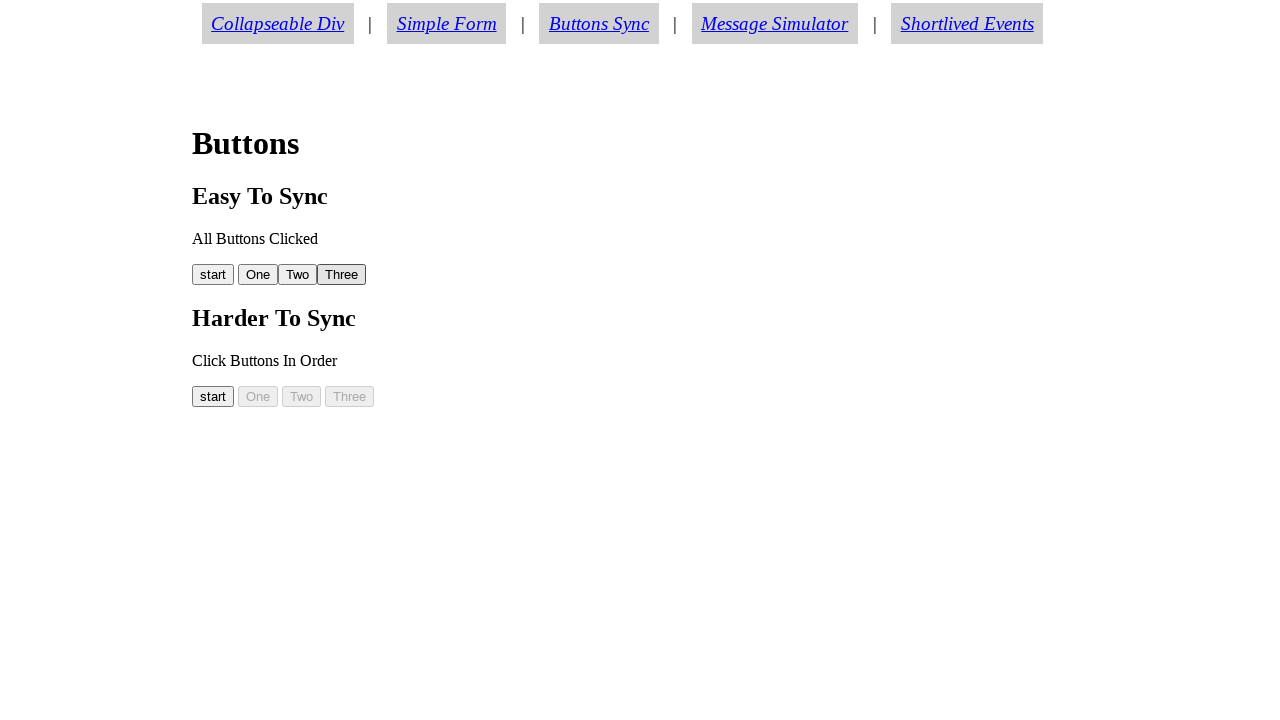

Success message element appeared
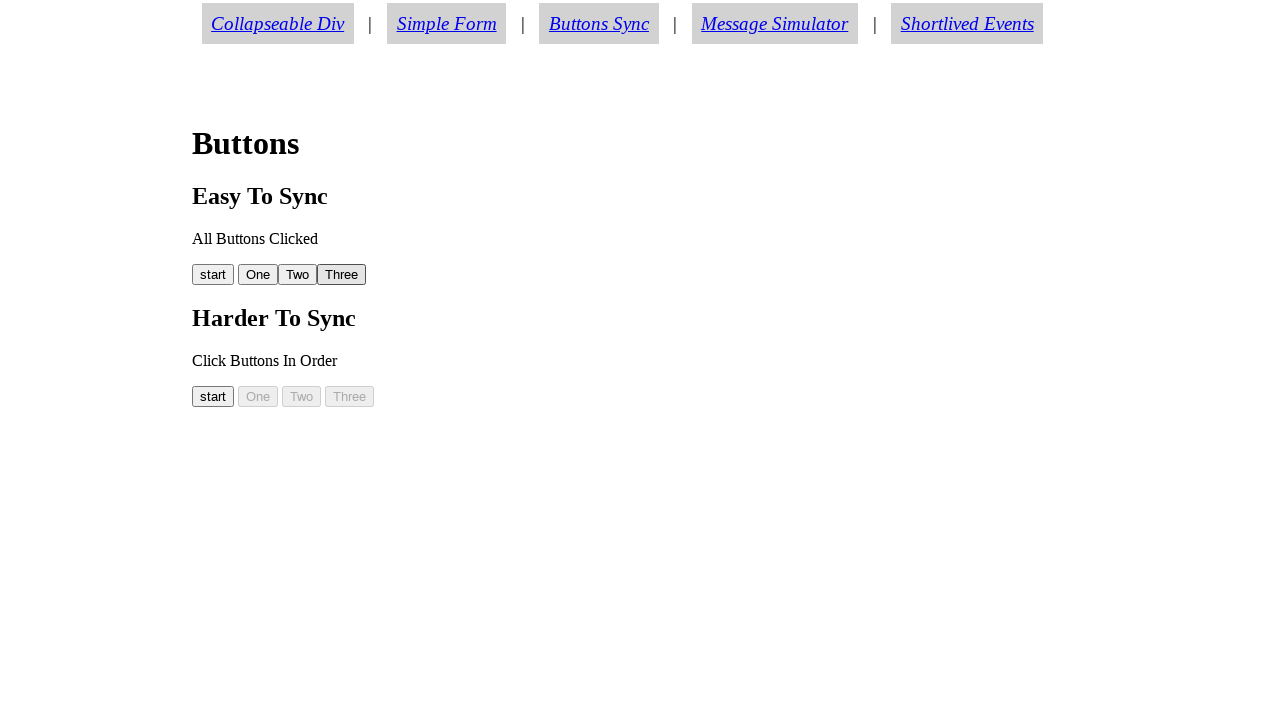

Verified success message displays 'All Buttons Clicked'
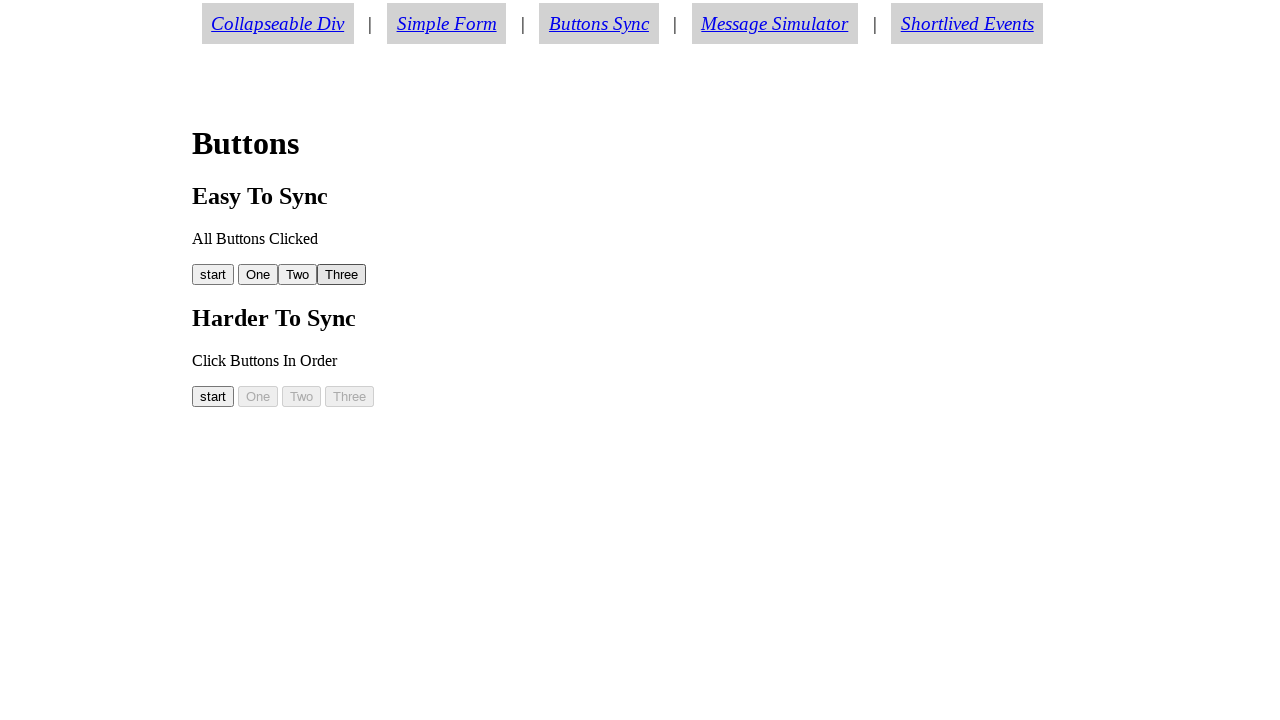

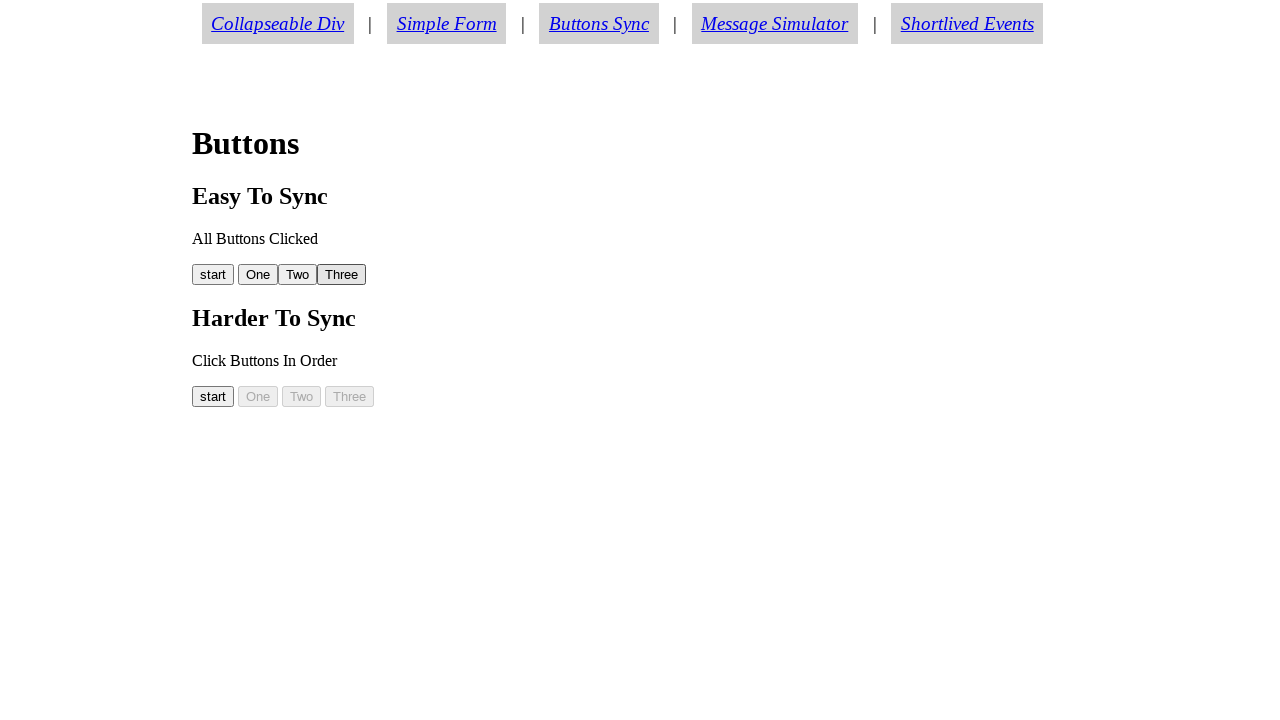